Tests finding and clicking a link by partial text, then fills out a registration-style form with name, last name, city, and country fields before submitting.

Starting URL: http://suninjuly.github.io/find_link_text

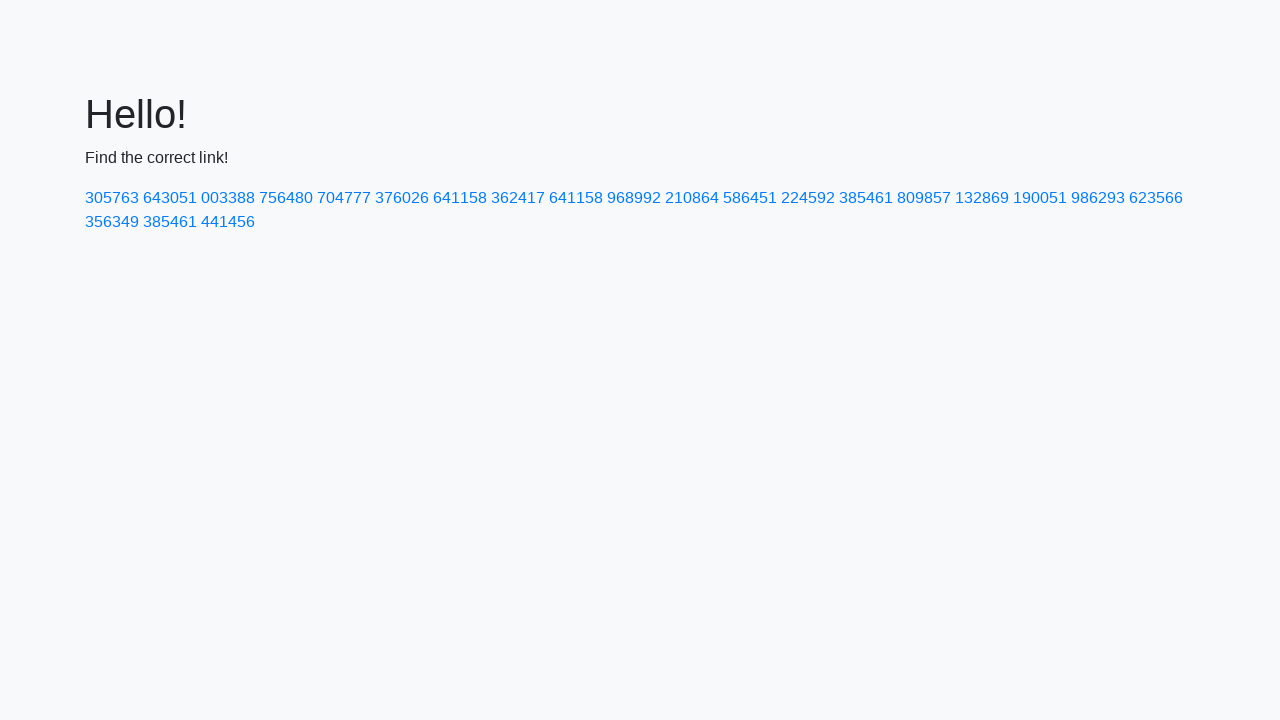

Clicked link containing partial text '224592' at (808, 198) on a:has-text('224592')
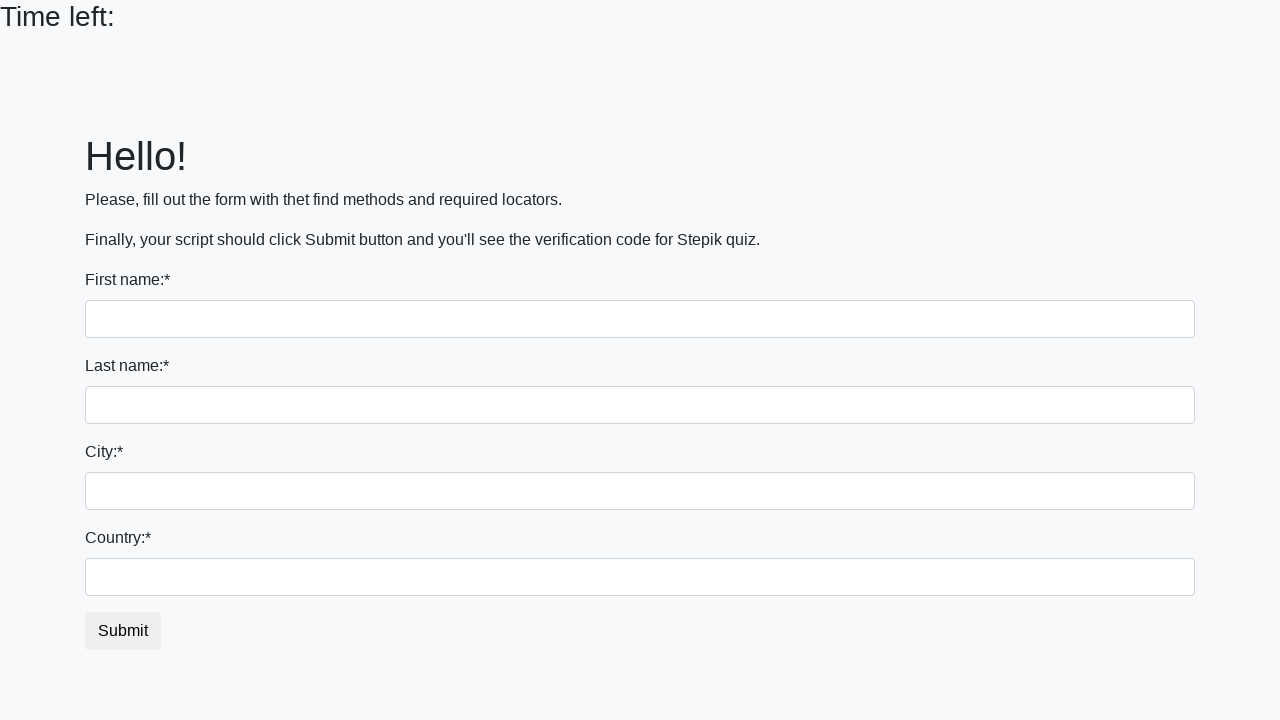

Filled first name field with 'Ivan' on input
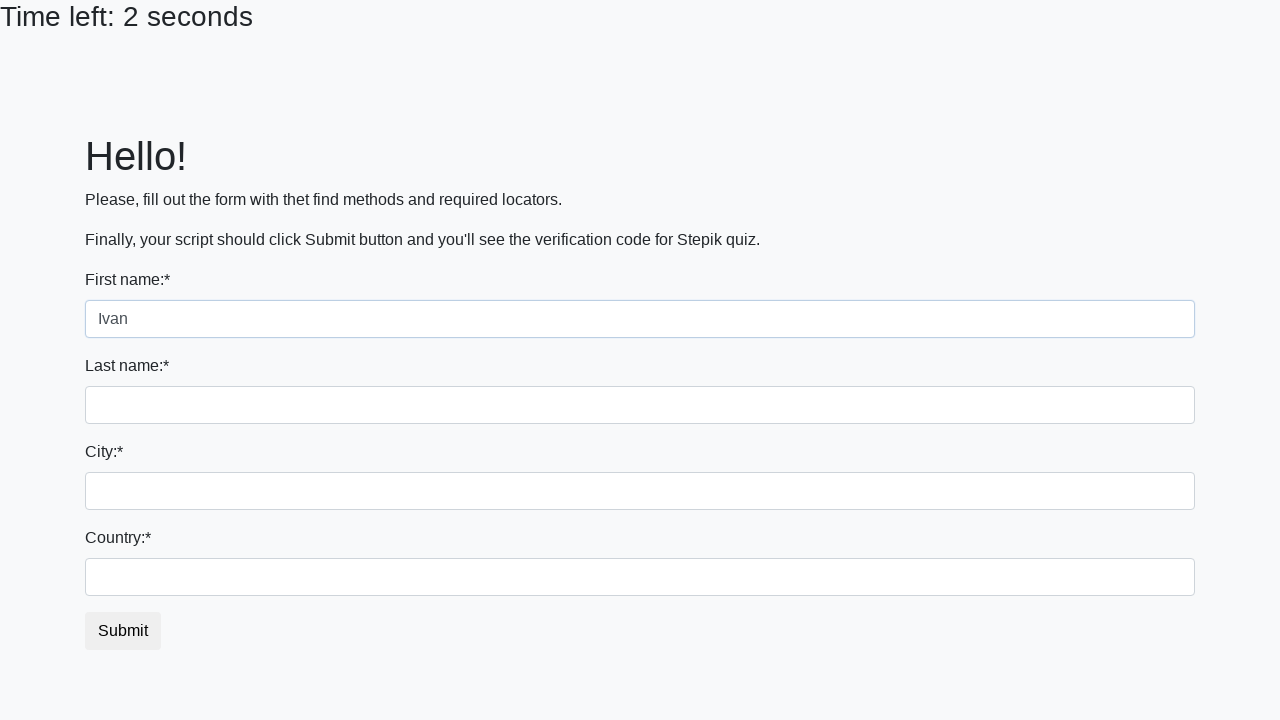

Filled last name field with 'Petrov' on input[name='last_name']
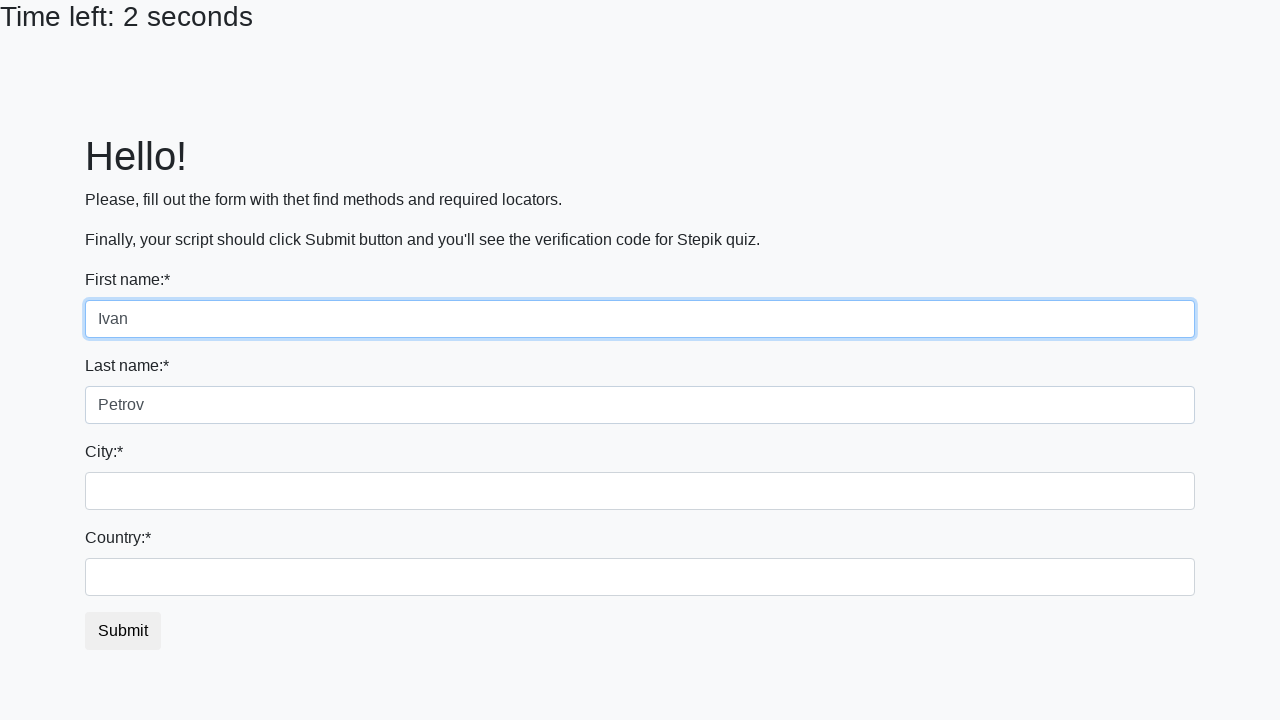

Filled city field with 'Smolensk' on .city
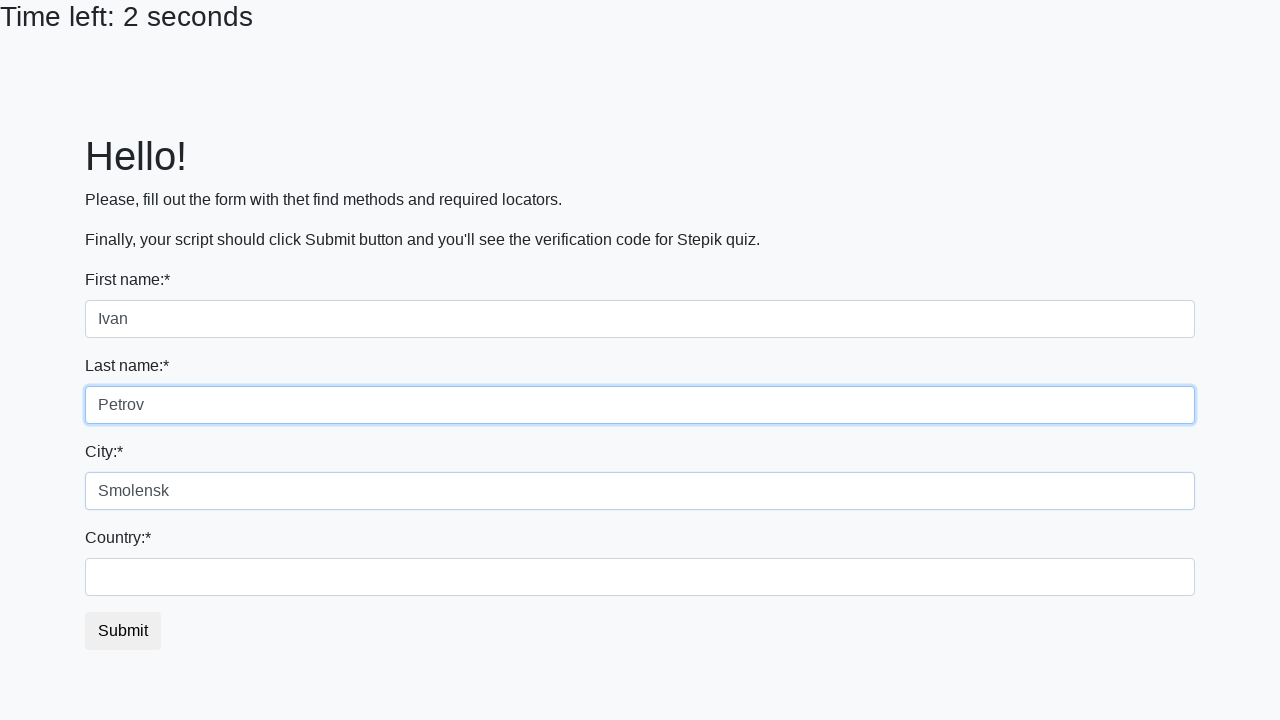

Filled country field with 'Russia' on #country
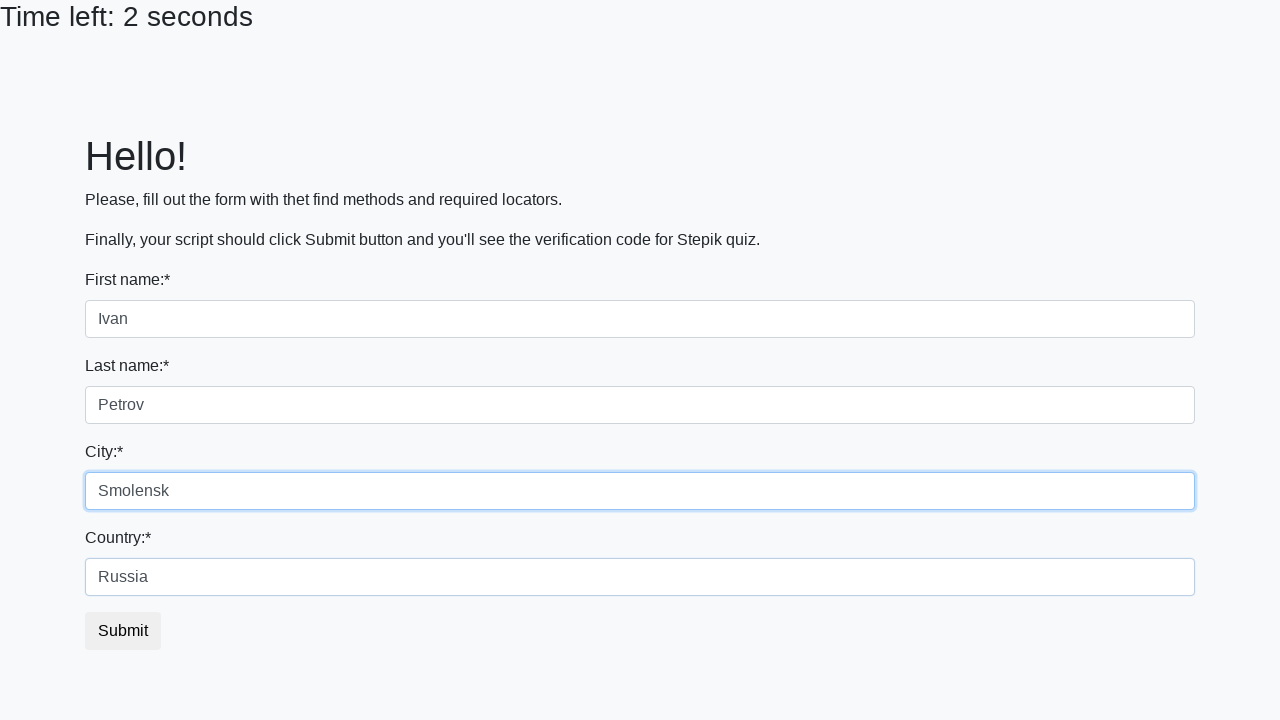

Clicked submit button to submit the registration form at (123, 631) on .btn-default
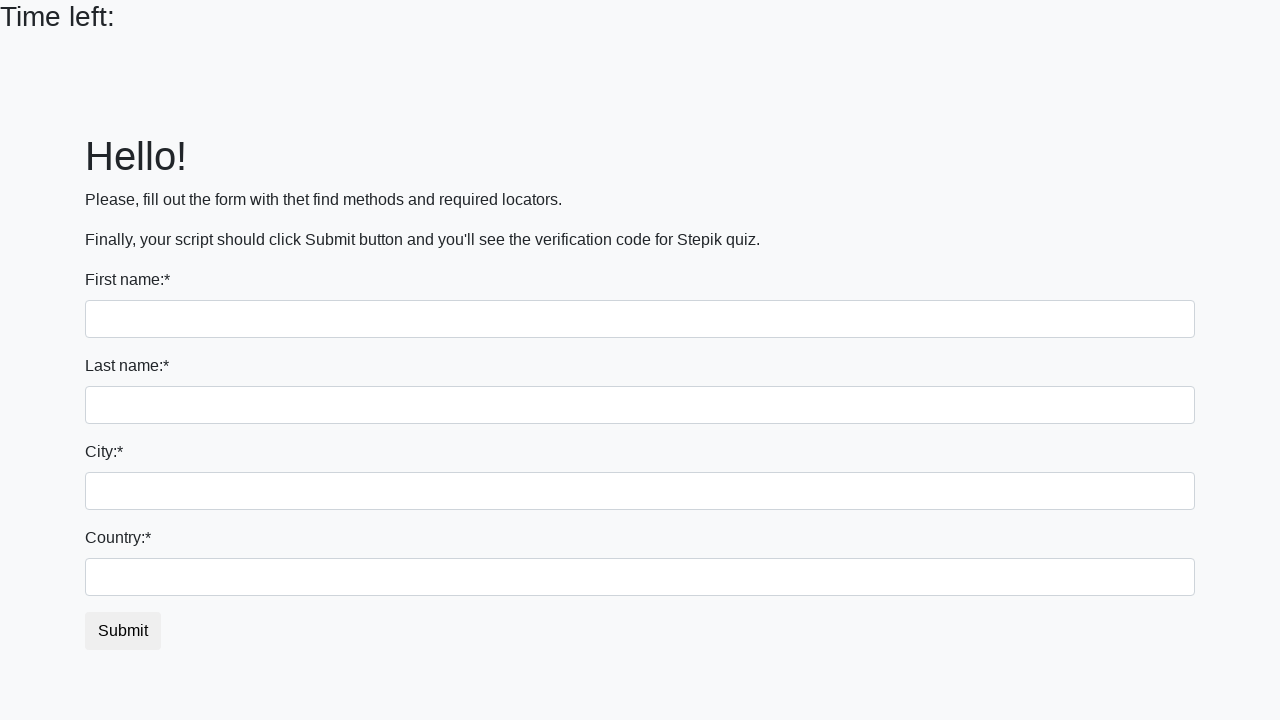

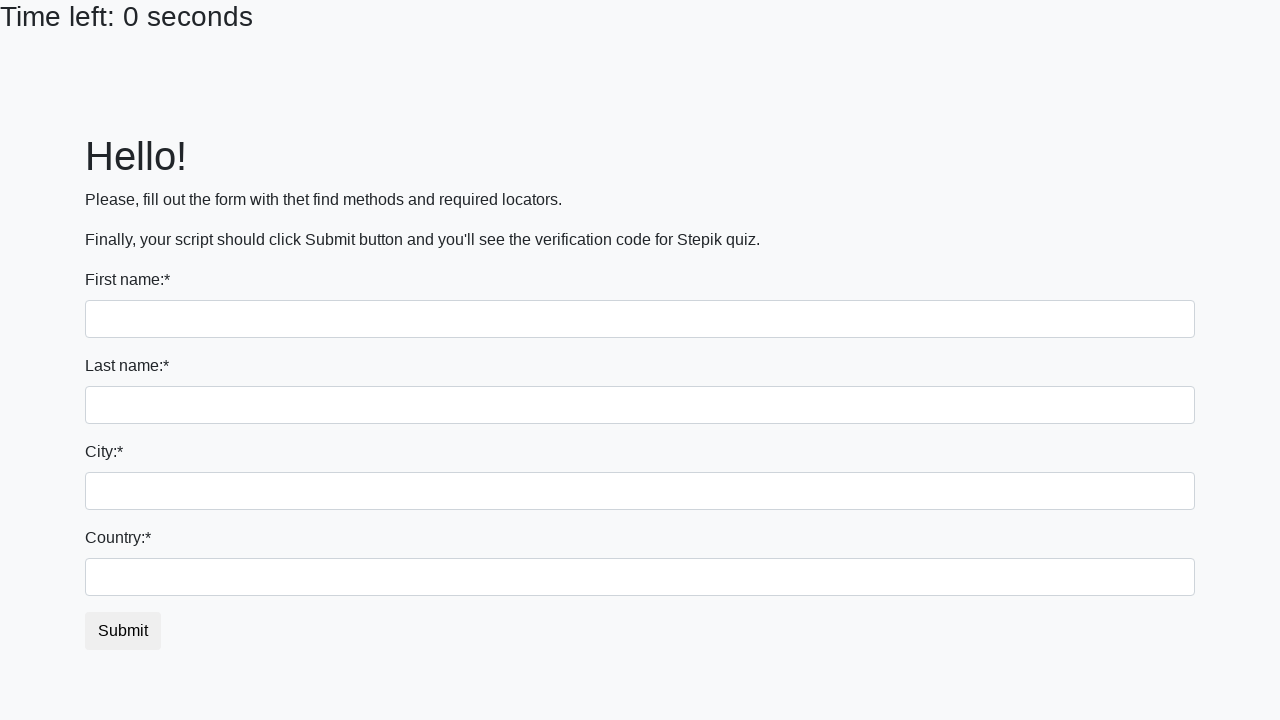